Navigates to Steam's top sellers page and waits for game titles to load on the search results page

Starting URL: https://store.steampowered.com/search/?category1=998&filter=topsellers

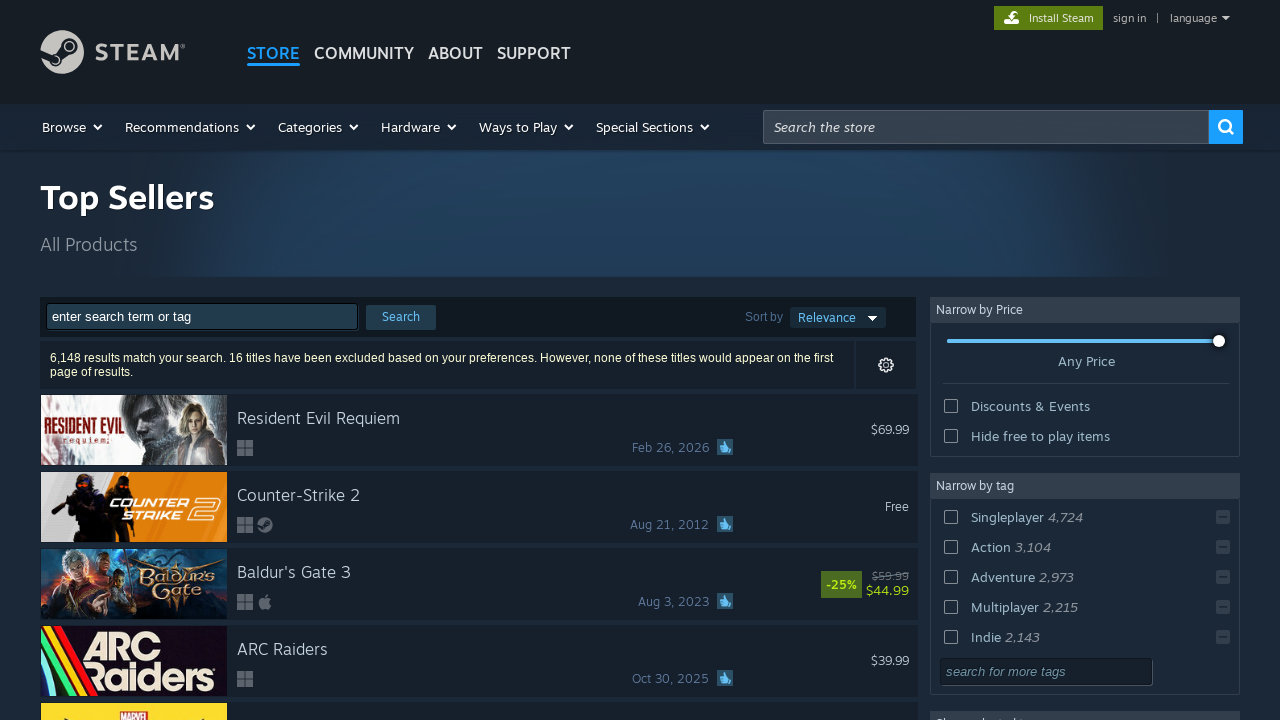

Navigated to Steam top sellers page
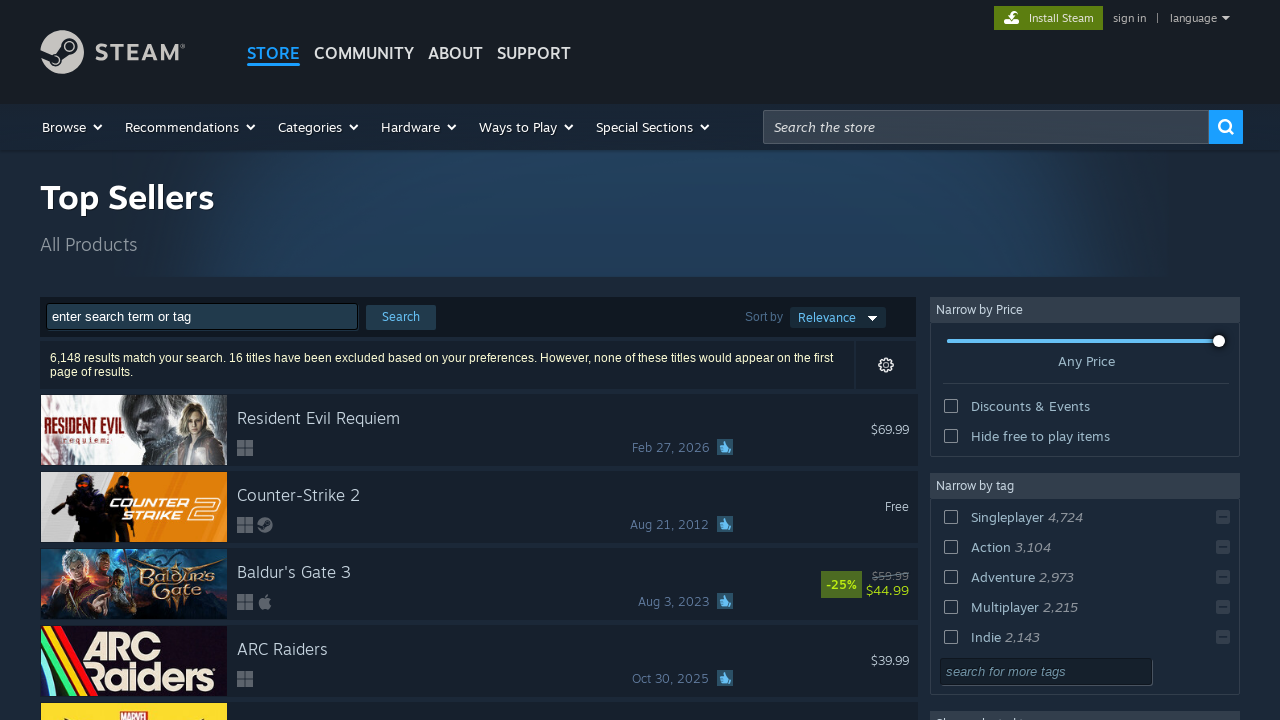

Game titles loaded on search results page
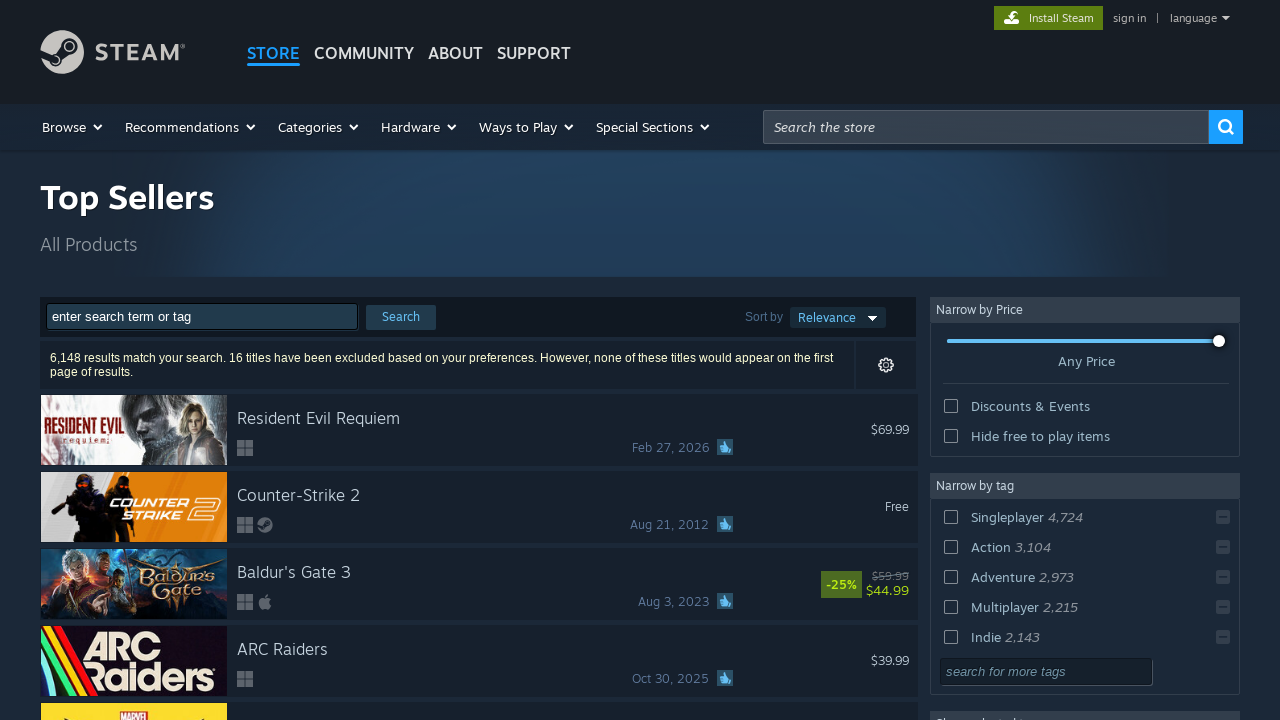

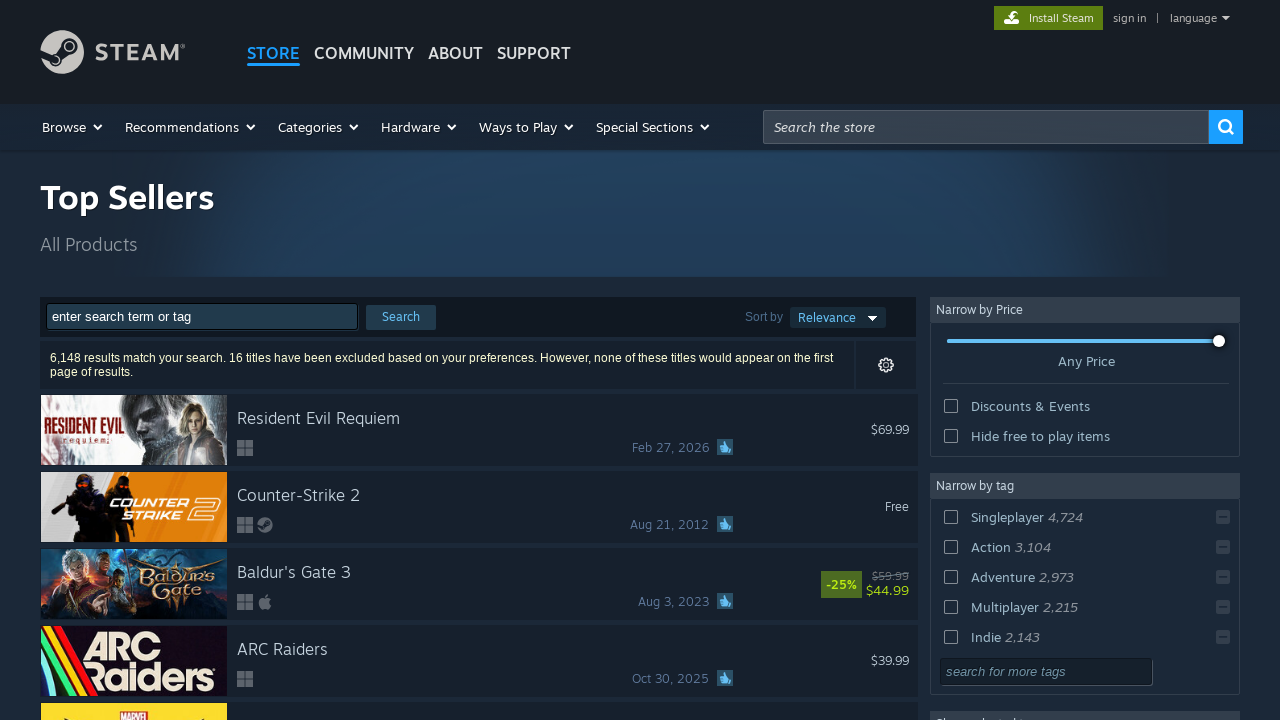